Tests dynamic element creation and deletion by adding an element, waiting for delete button to appear, and then removing it

Starting URL: https://the-internet.herokuapp.com/add_remove_elements/

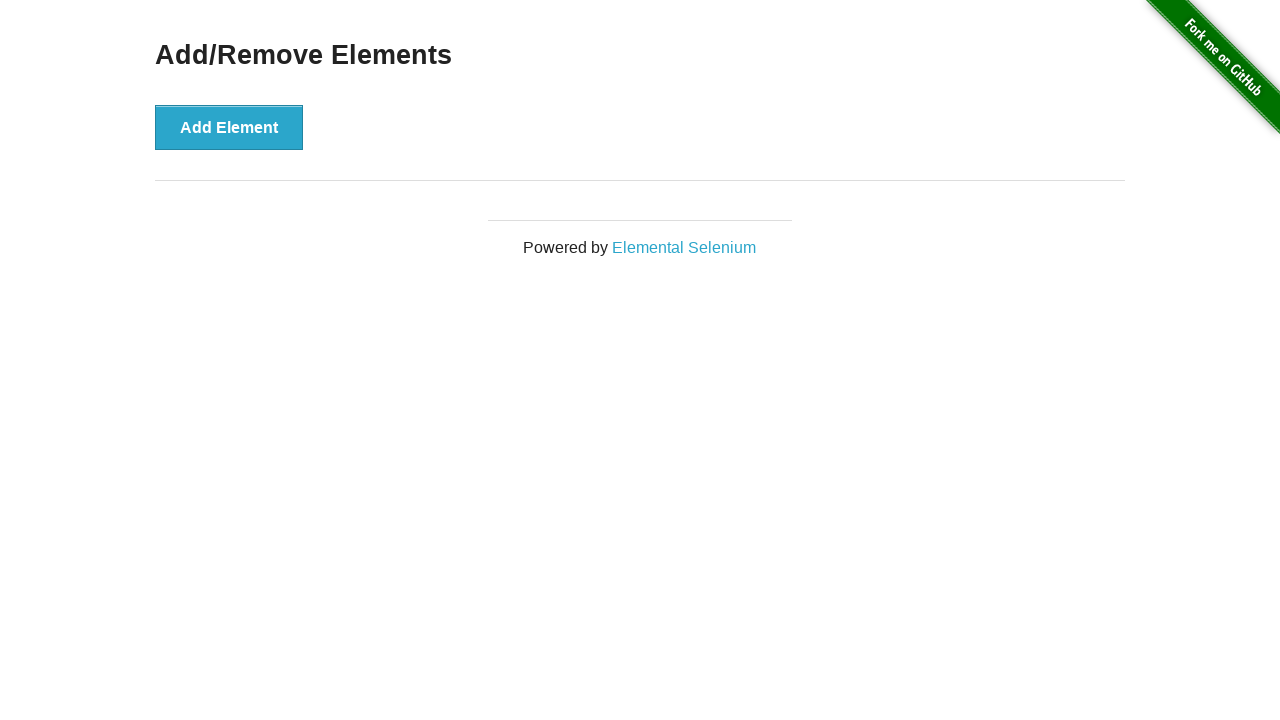

Clicked Add Element button to create a new element at (229, 127) on text='Add Element'
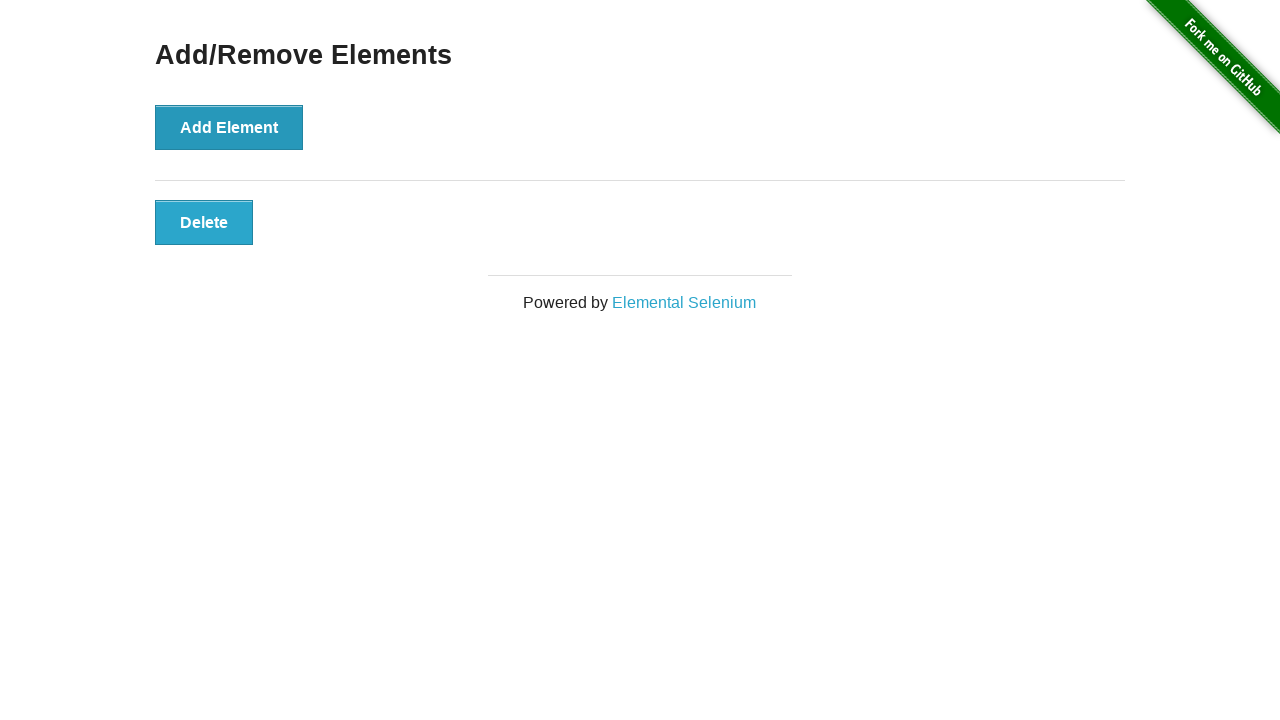

Delete button appeared after adding element
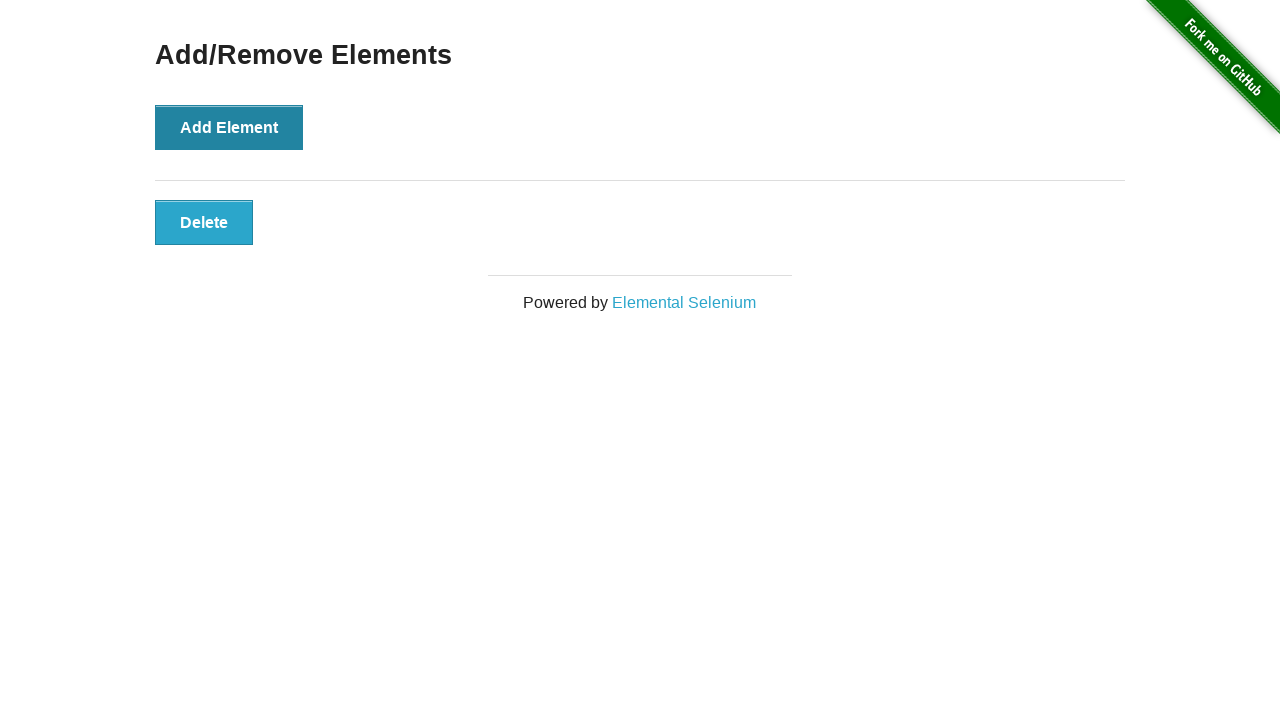

Clicked Delete button to remove the dynamically created element at (204, 222) on button.added-manually
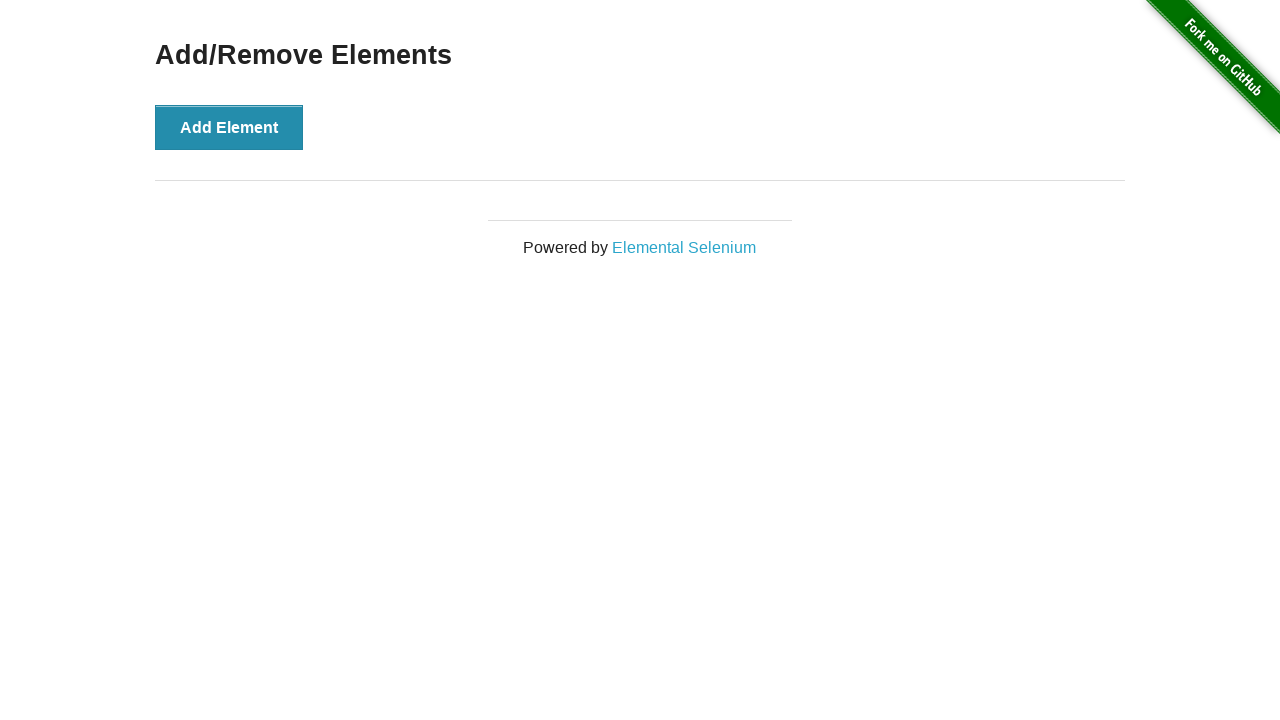

Verified that the Delete button is no longer visible after removal
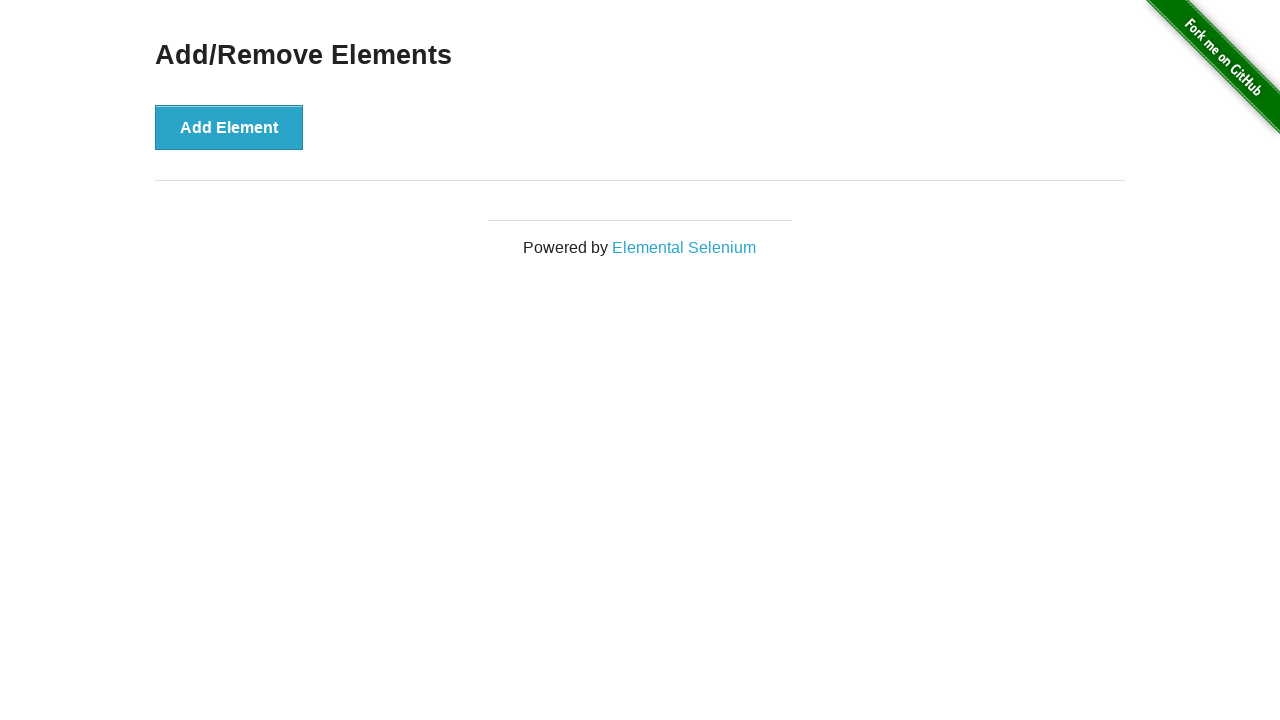

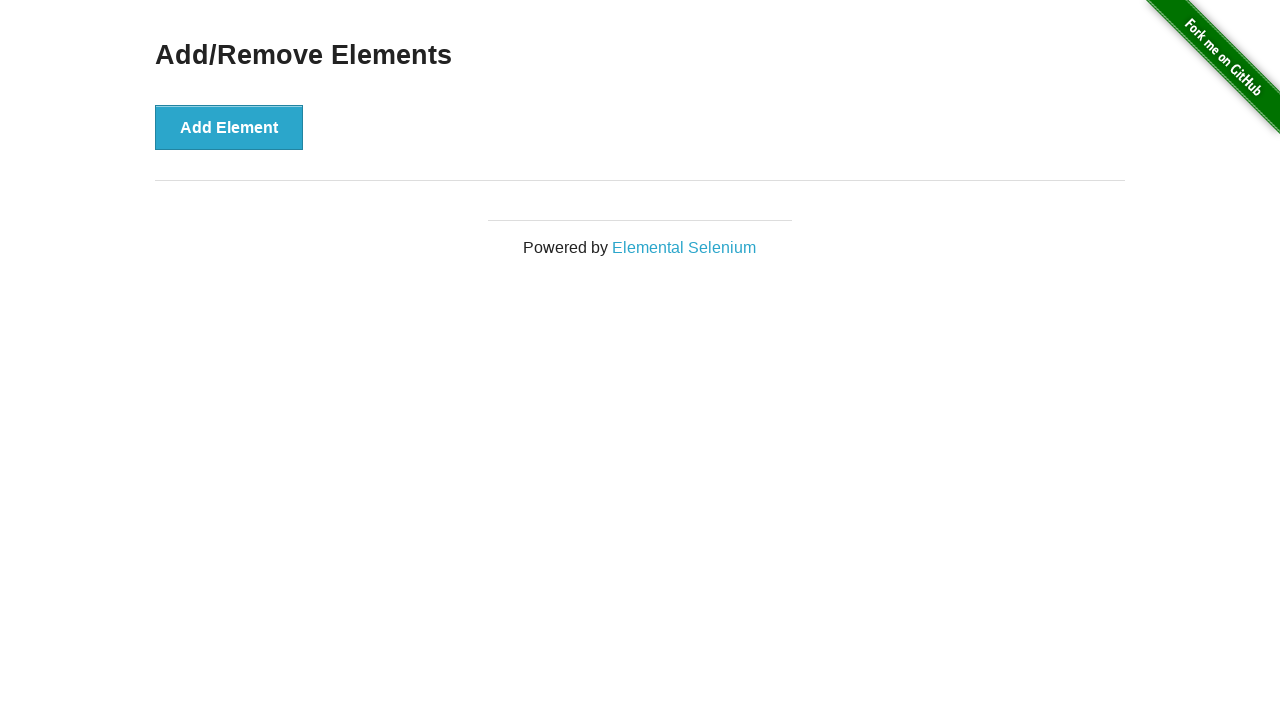